Tests browser window/tab switching functionality by clicking a button that opens a new tab, switching to the new tab, then switching back to the original tab.

Starting URL: http://demo.automationtesting.in/Windows.html

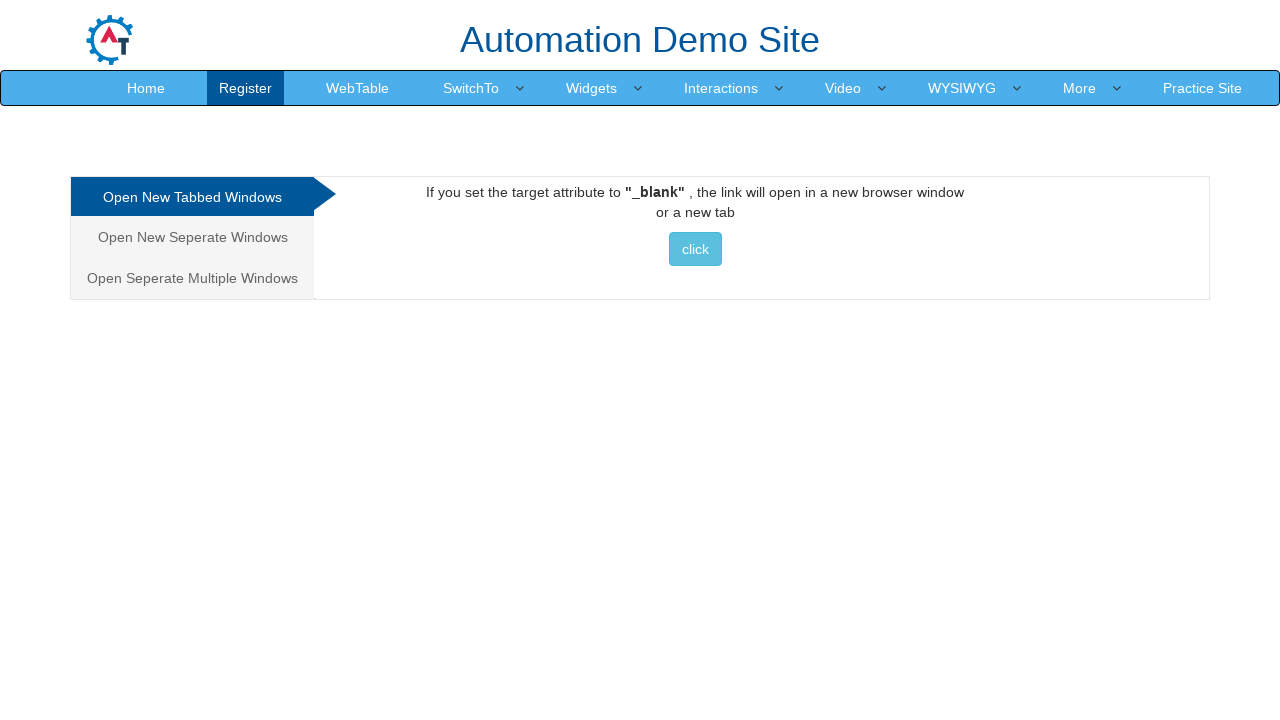

Clicked button to open new tab at (695, 249) on xpath=//button[text()='    click   ']
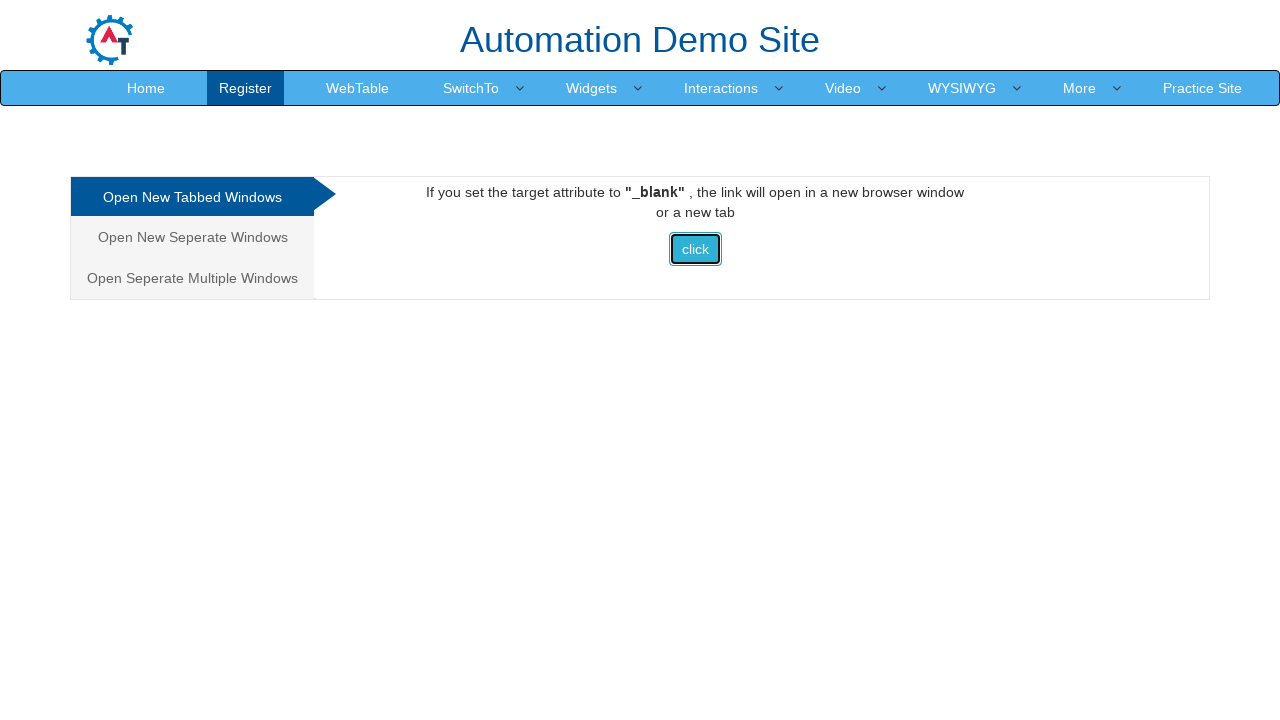

New tab opened and captured at (695, 249) on xpath=//button[text()='    click   ']
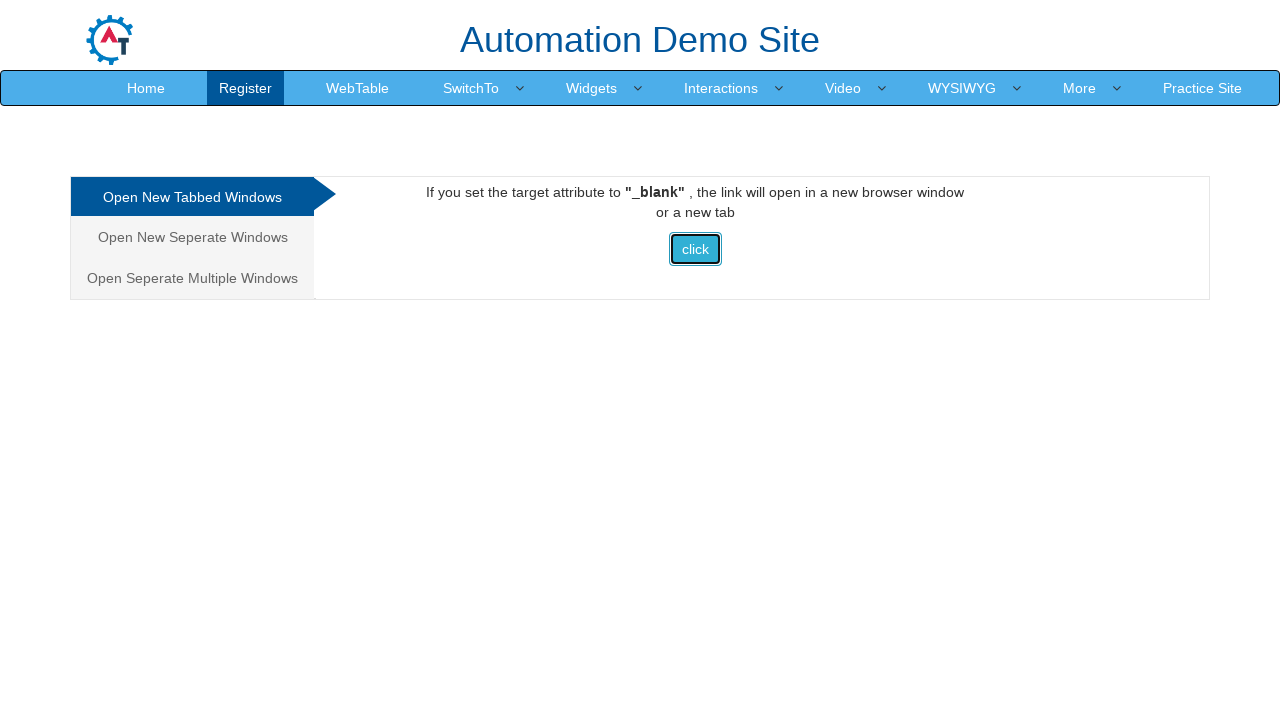

New page loaded completely
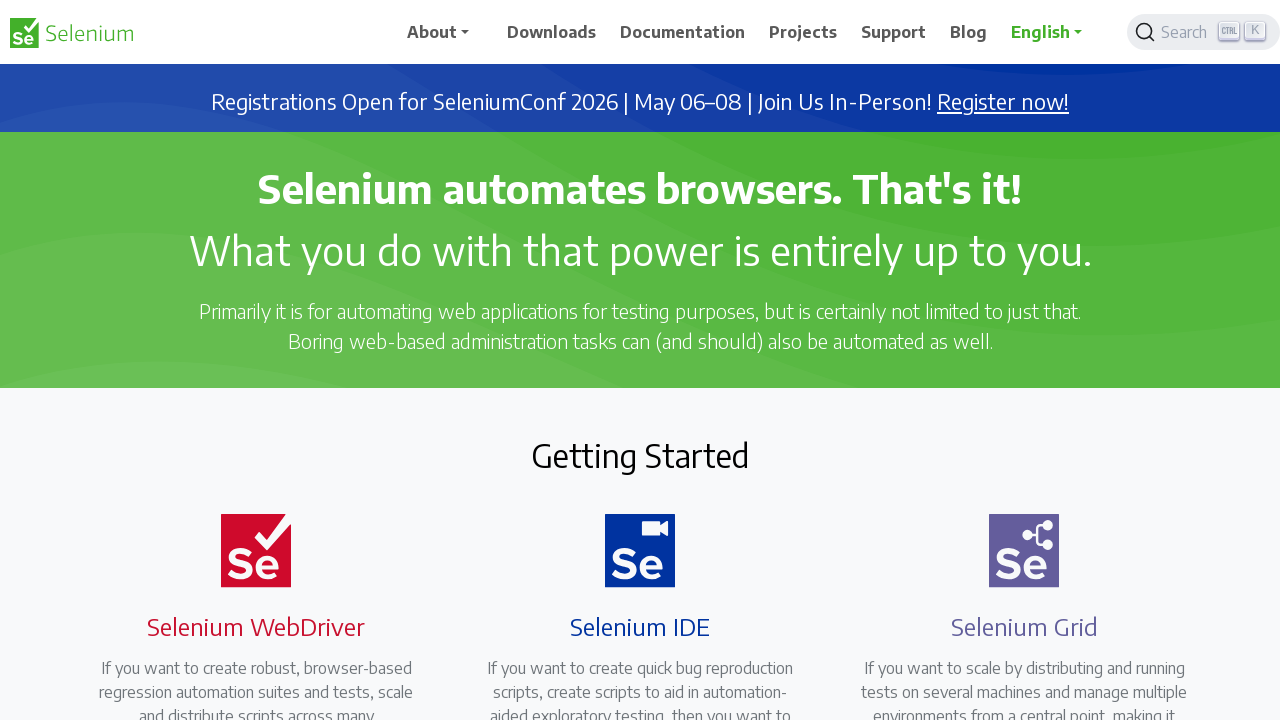

Waited 2 seconds on new tab
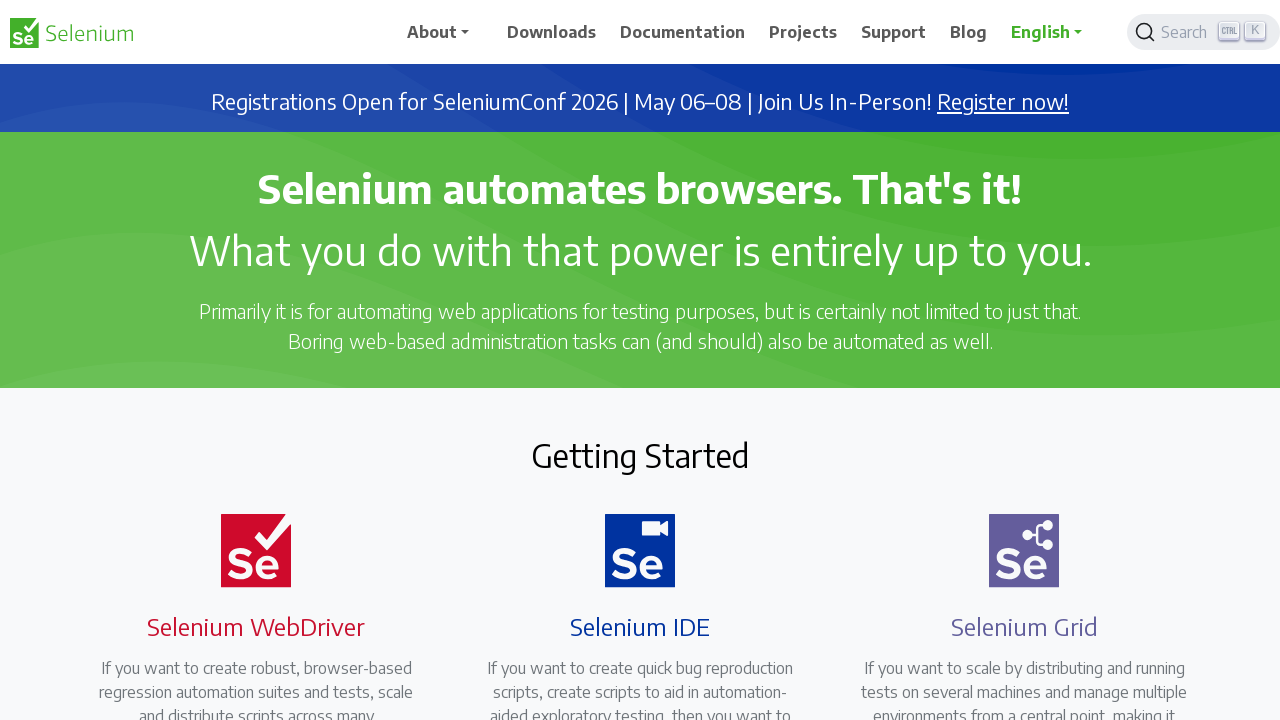

Closed the new tab
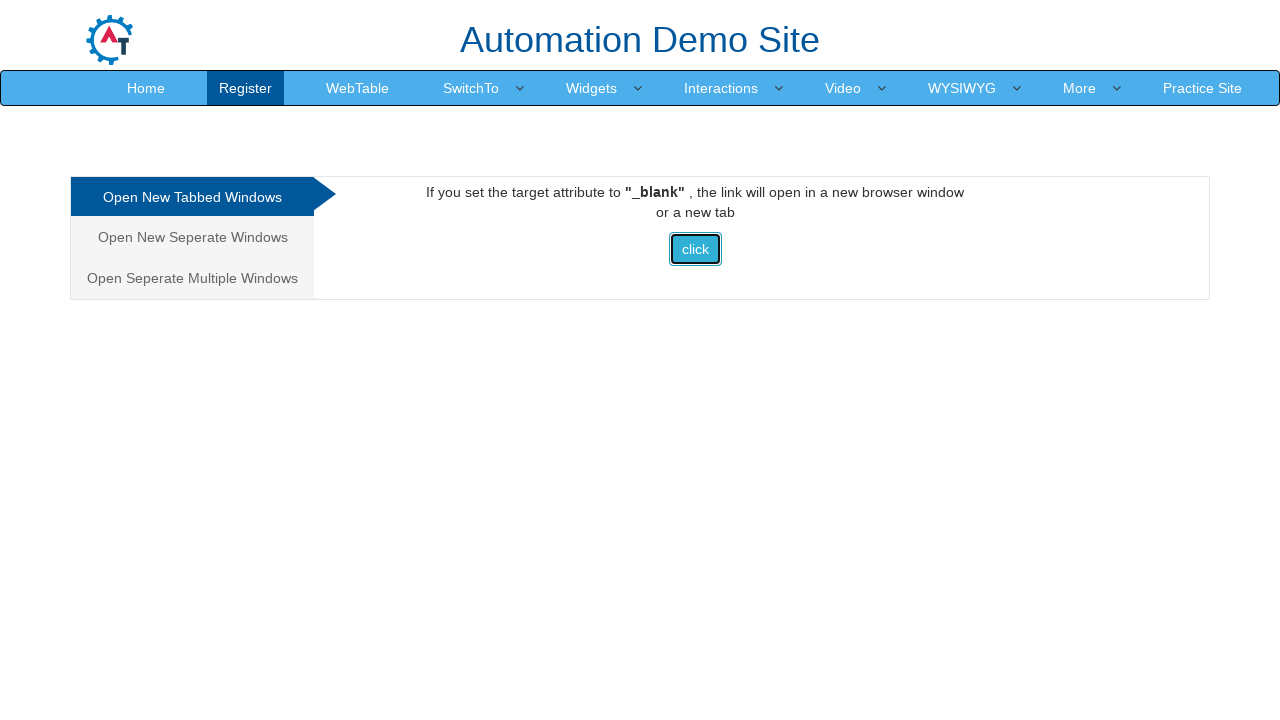

Switched back to original tab
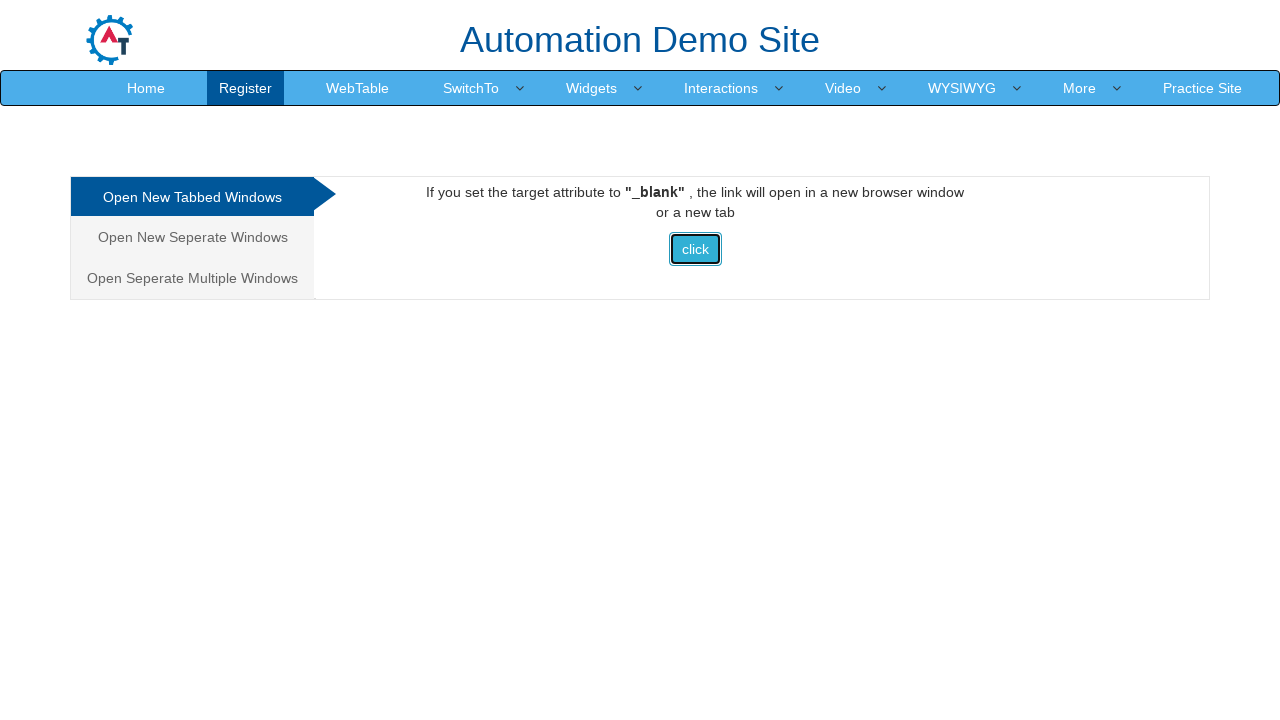

Waited 2 seconds on original tab
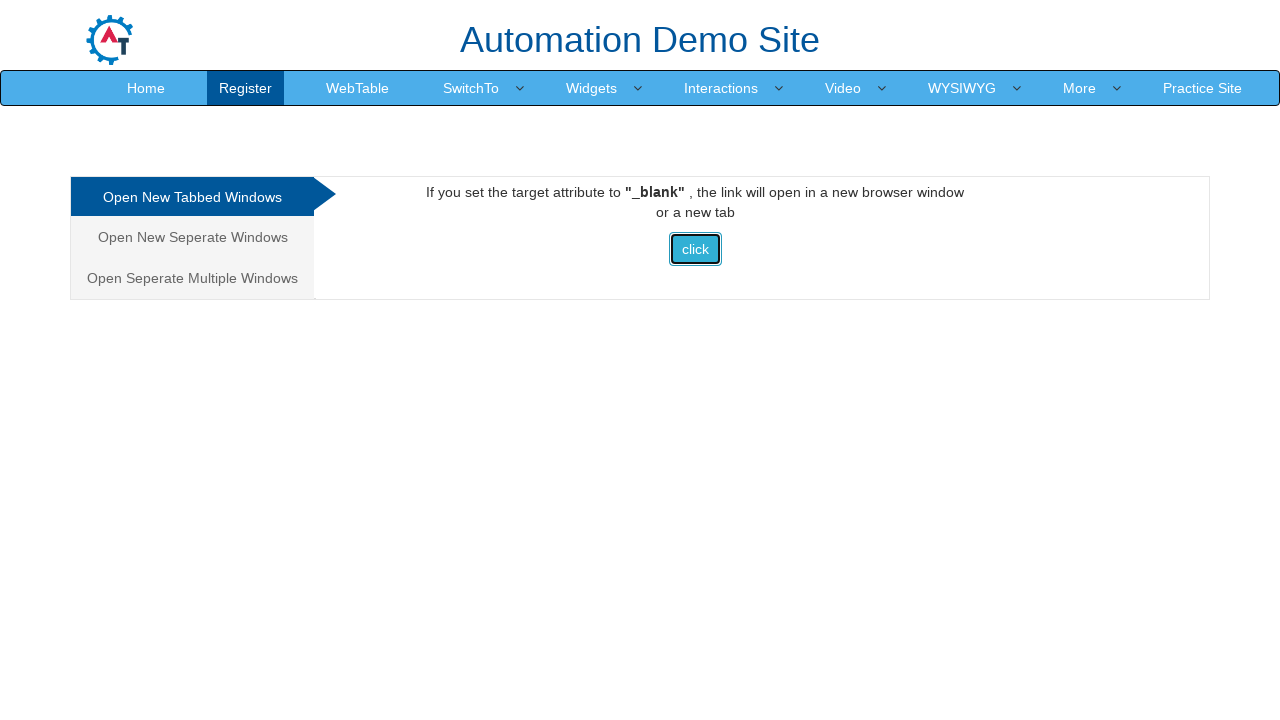

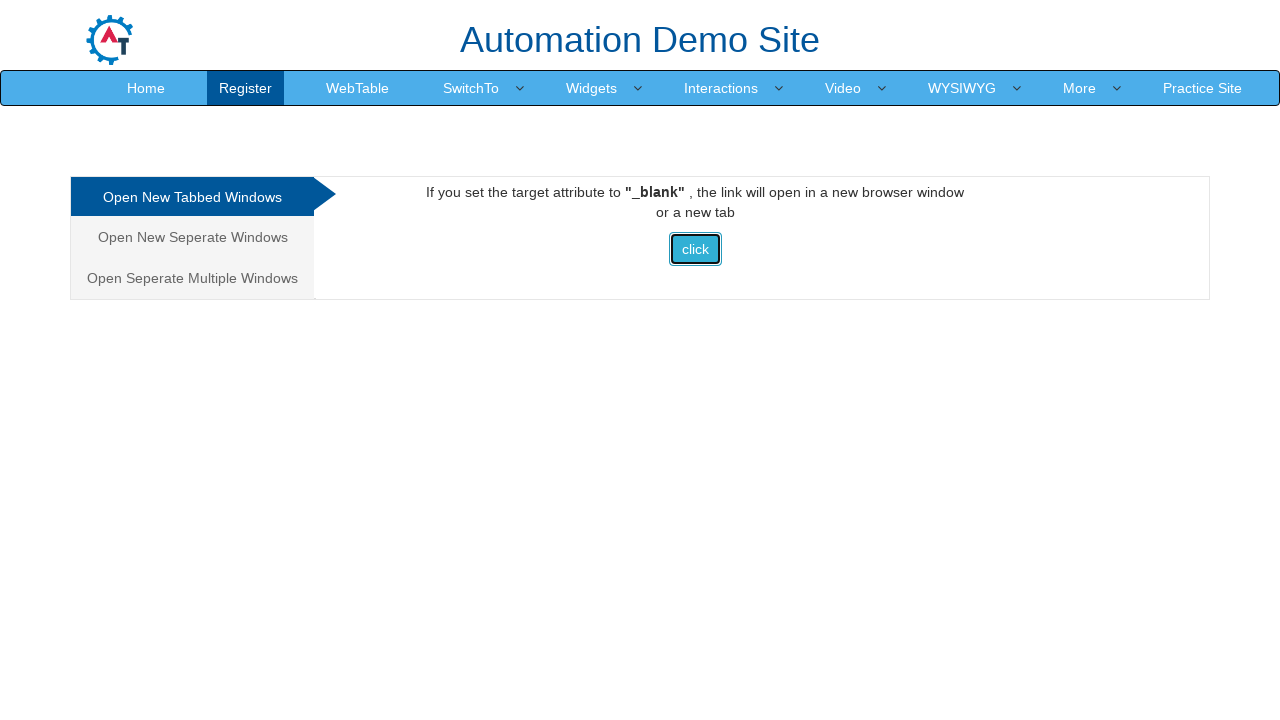